Tests dynamic controls page by clicking Remove button and verifying "It's gone!" message appears, then clicking Add button and verifying "It's back!" message appears

Starting URL: https://the-internet.herokuapp.com/dynamic_controls

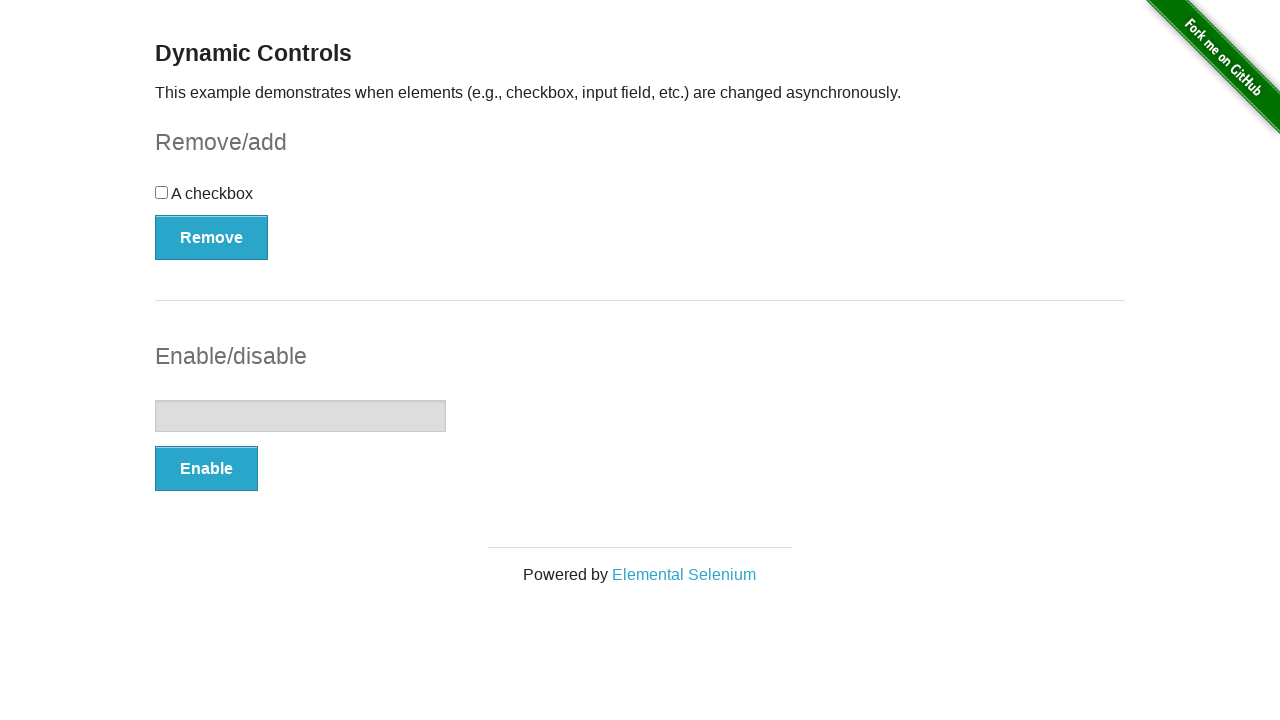

Clicked Remove button to remove dynamic control at (212, 237) on xpath=//*[@onclick='swapCheckbox()']
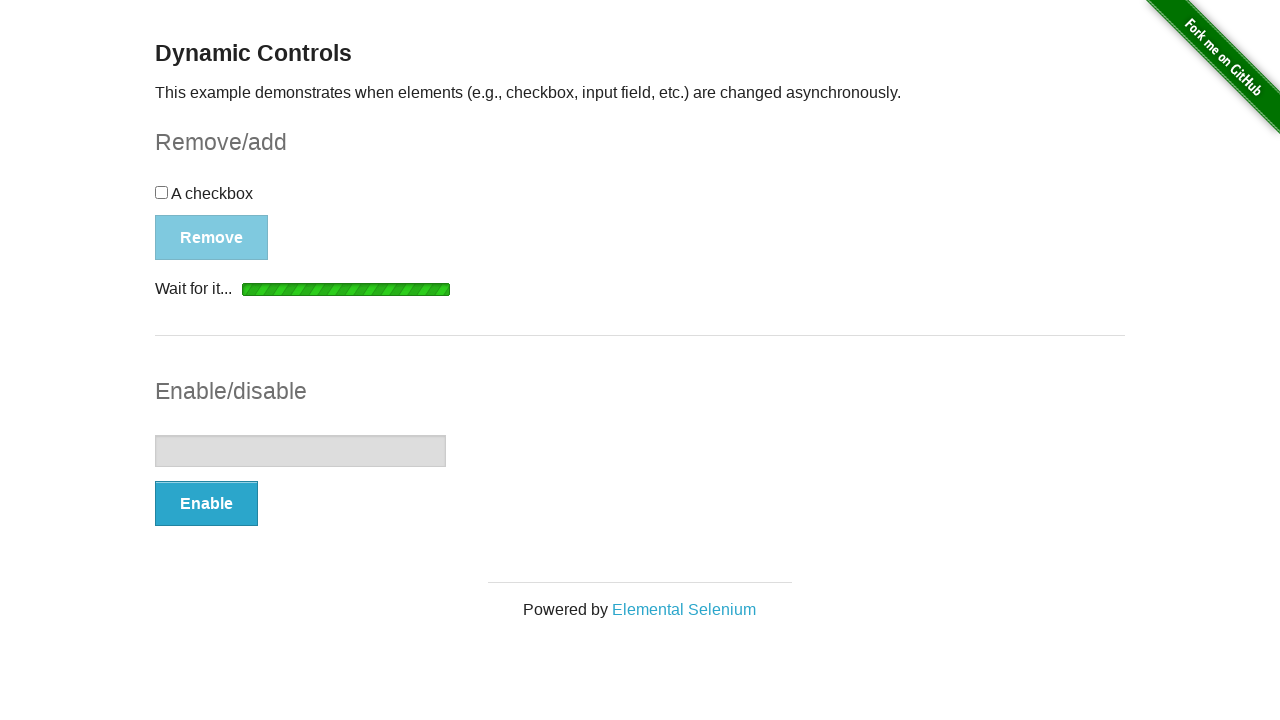

Waited for 'It's gone!' message to appear
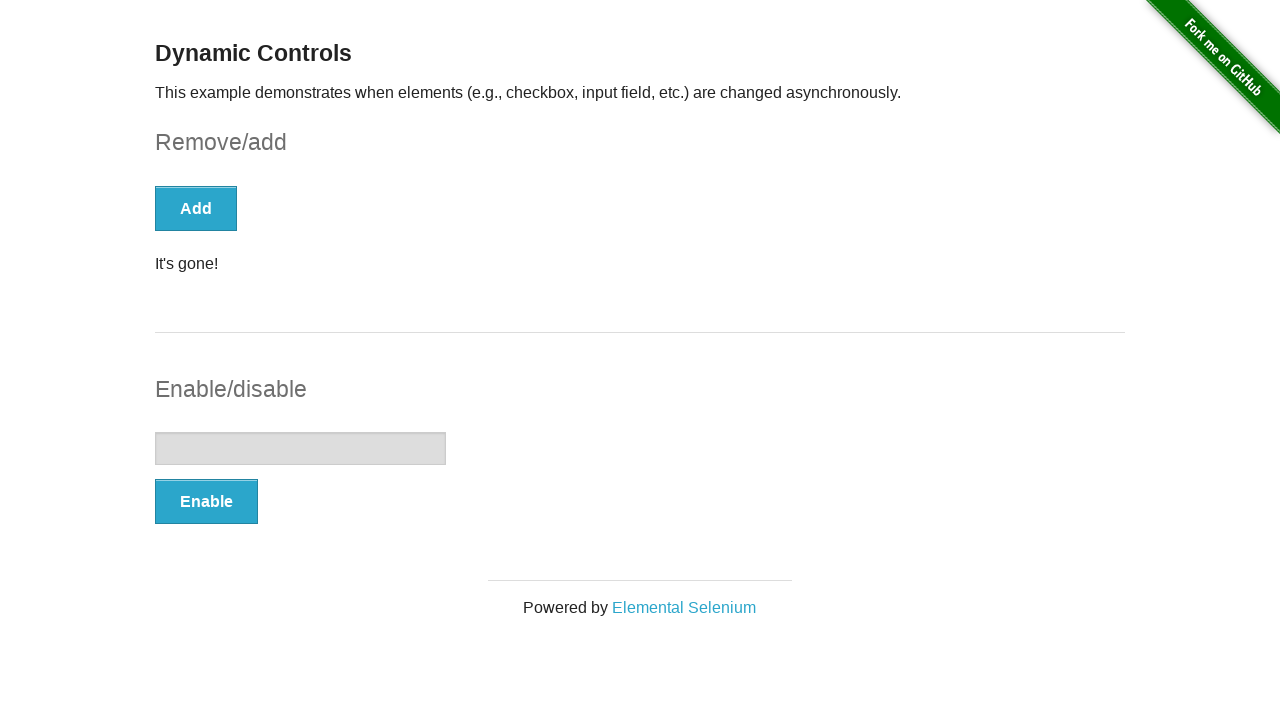

Verified 'It's gone!' message is visible
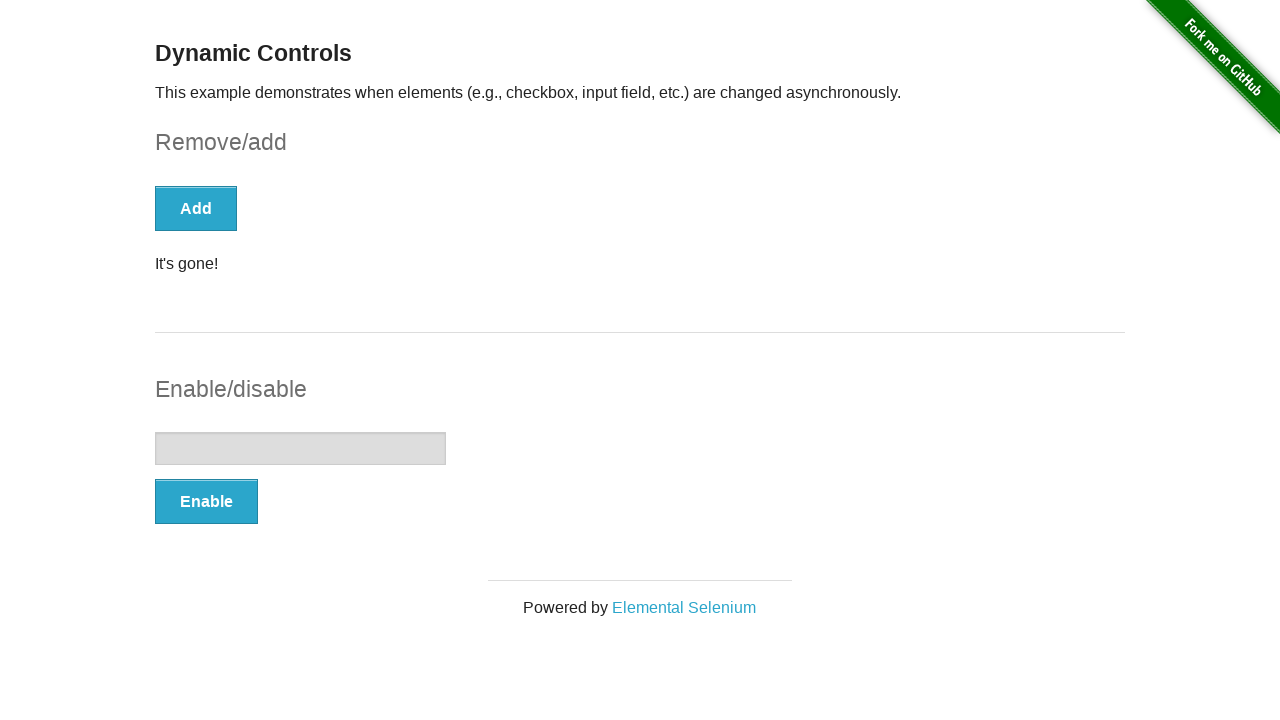

Clicked Add button to restore dynamic control at (196, 208) on xpath=//*[text()='Add']
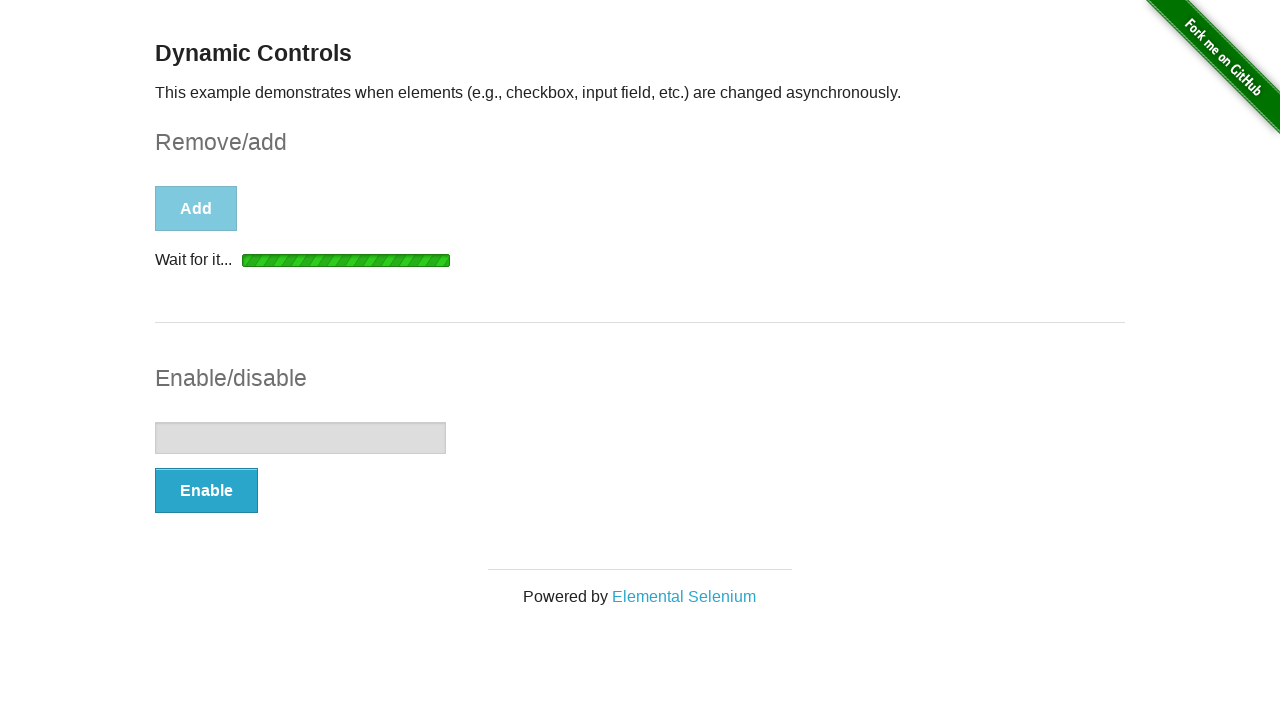

Waited for 'It's back!' message to appear
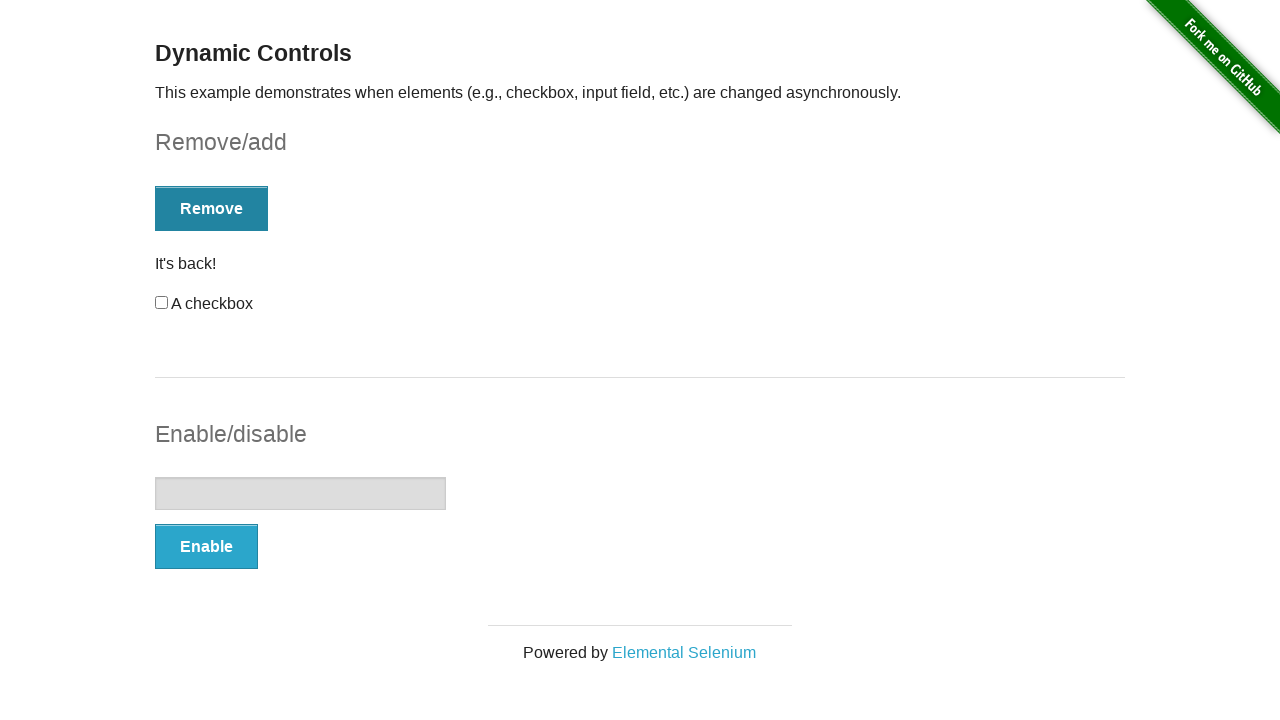

Verified 'It's back!' message is visible
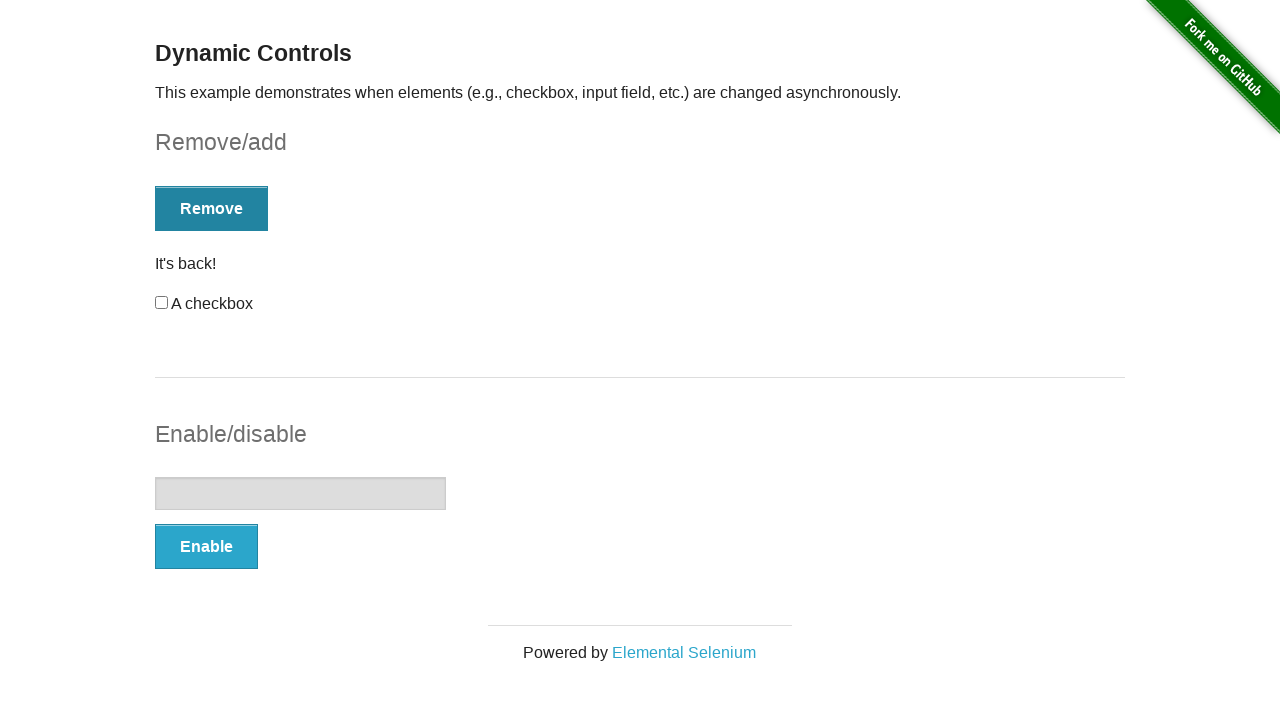

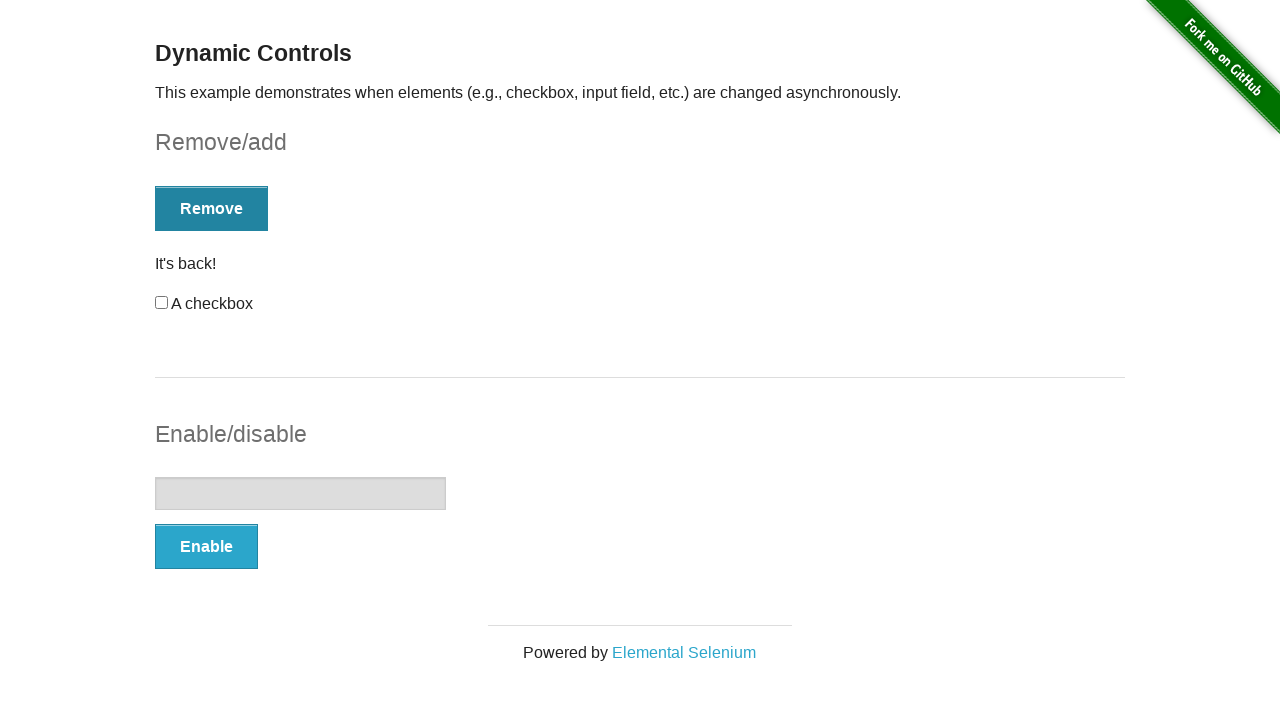